Tests drag and drop functionality by dragging an element and dropping it onto a target element on jQuery UI demo page

Starting URL: https://jqueryui.com/resources/demos/droppable/default.html

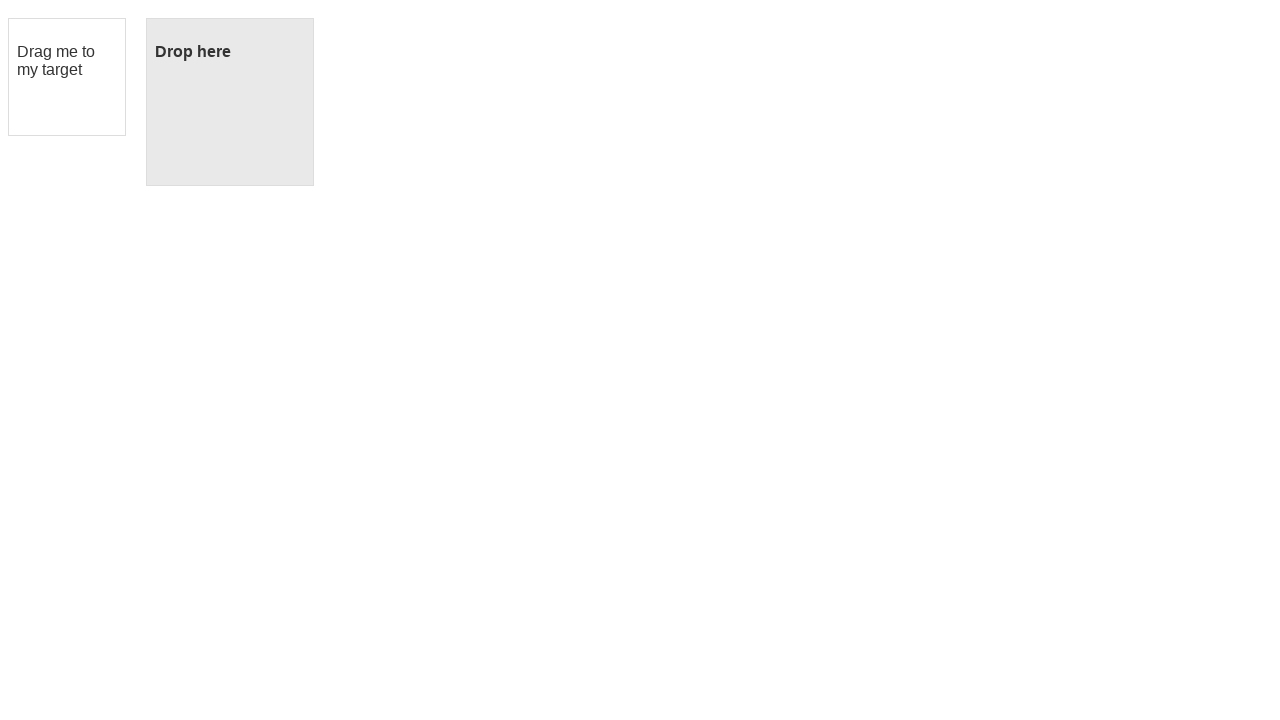

Located draggable element with ID 'draggable'
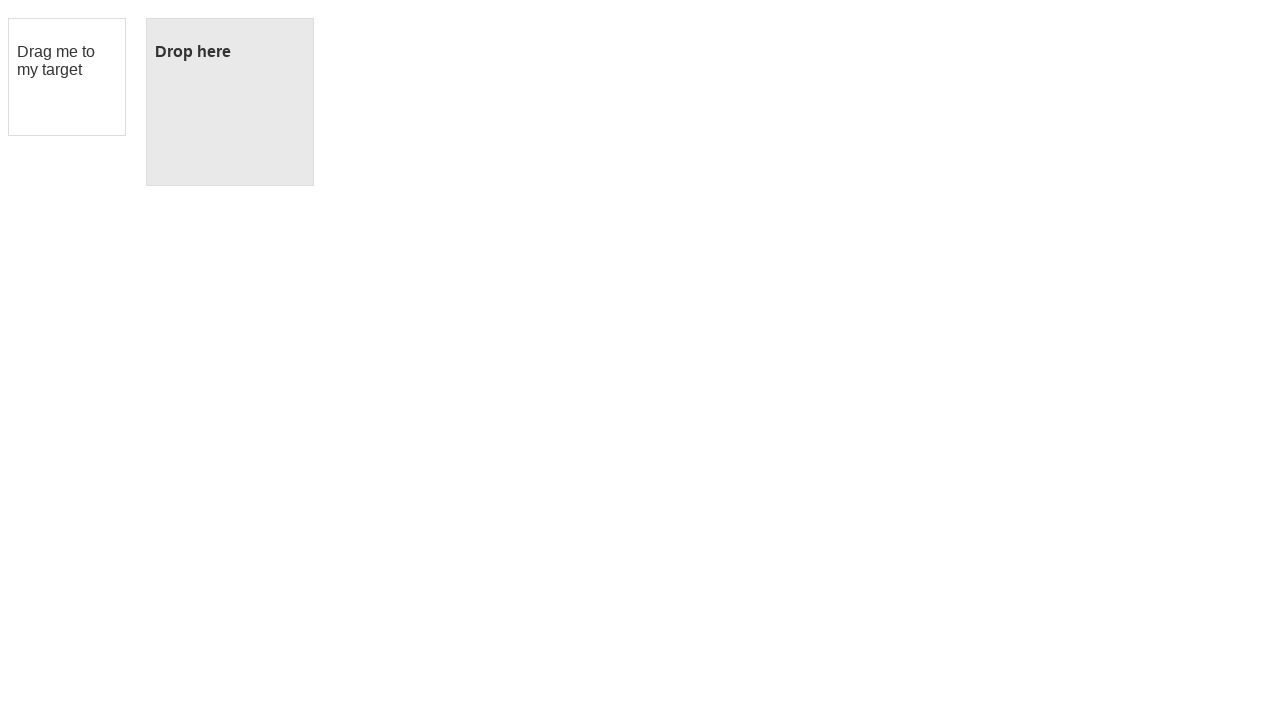

Located droppable target element with ID 'droppable'
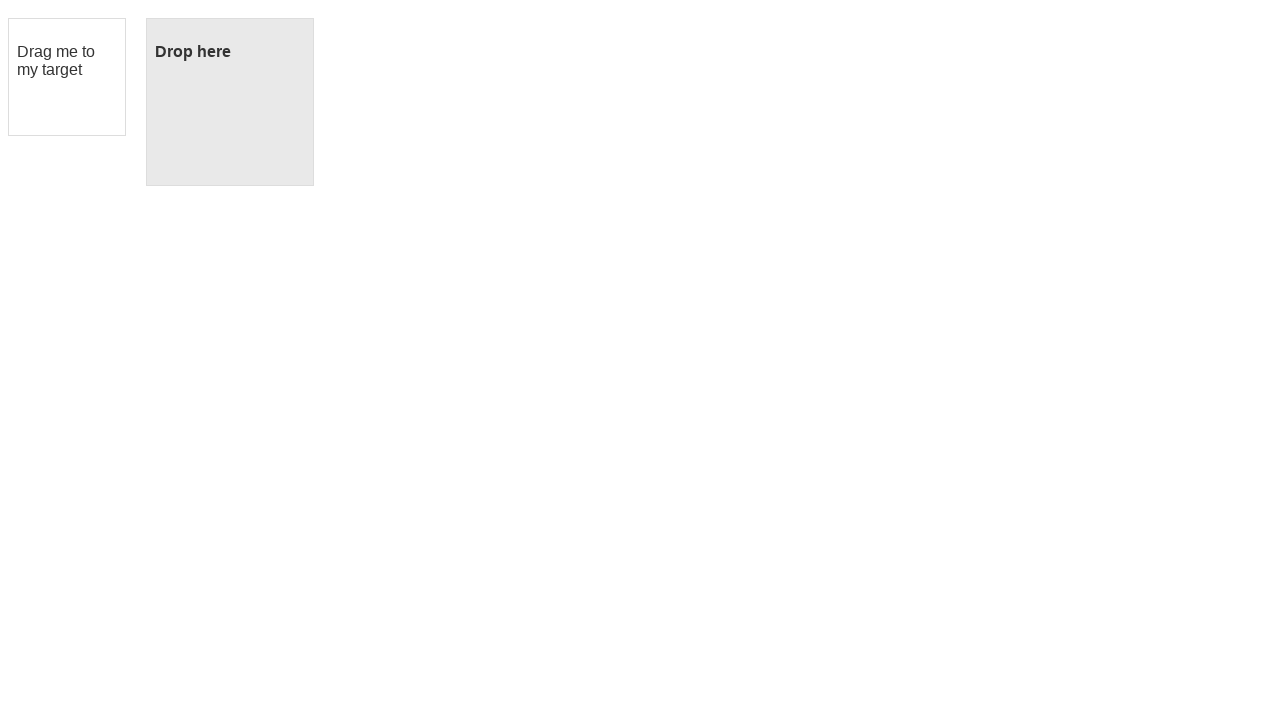

Dragged element onto droppable target at (230, 102)
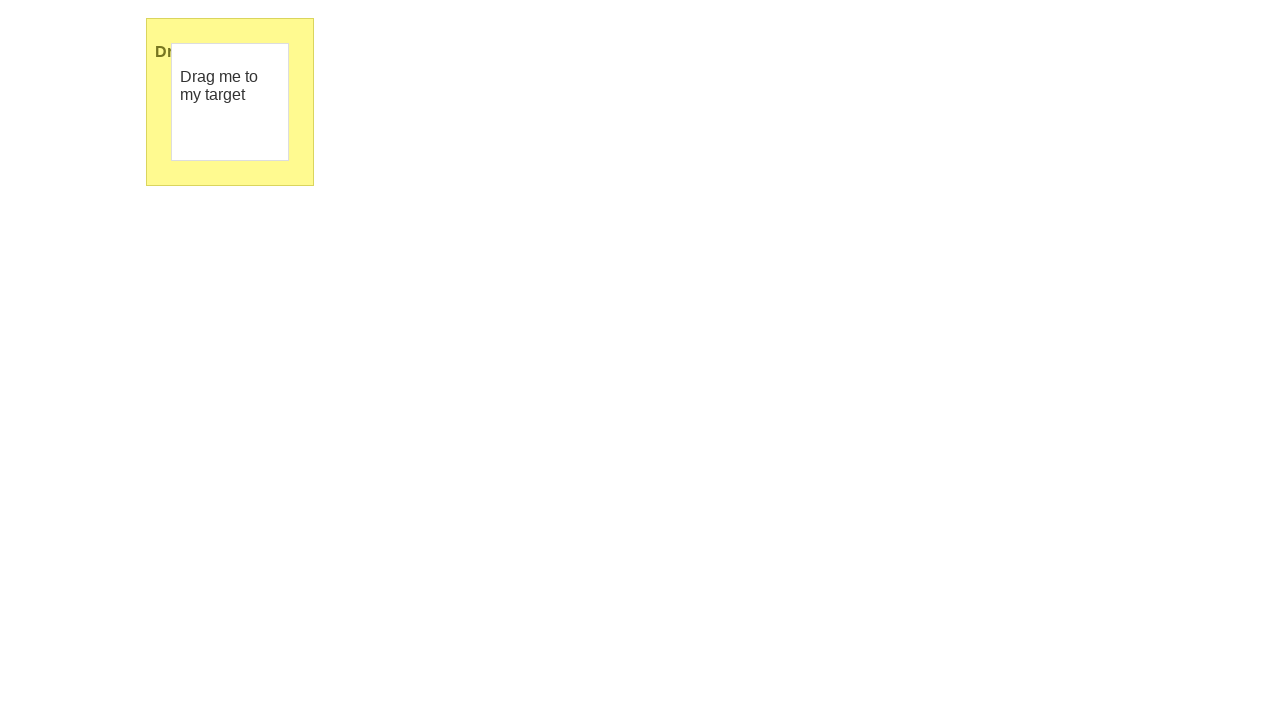

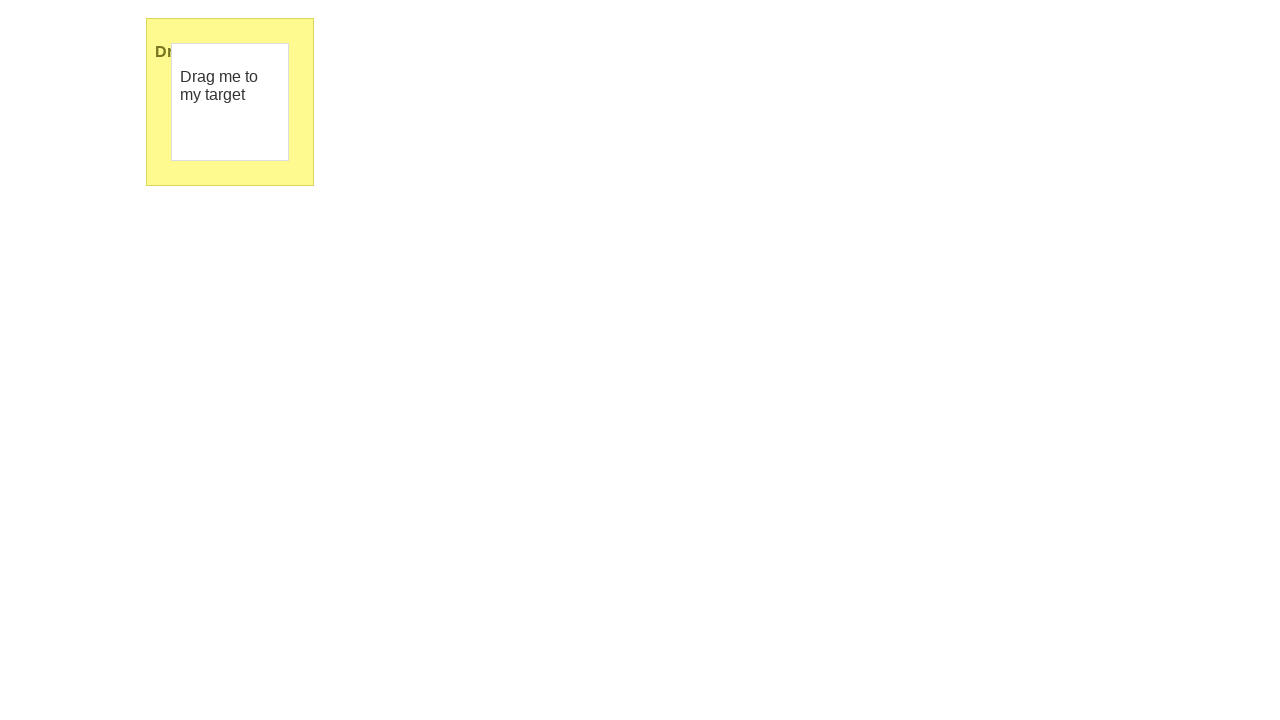